Tests dynamic controls page by clicking a button to swap/remove a checkbox and verifying a success message appears after the operation completes

Starting URL: https://the-internet.herokuapp.com/dynamic_controls

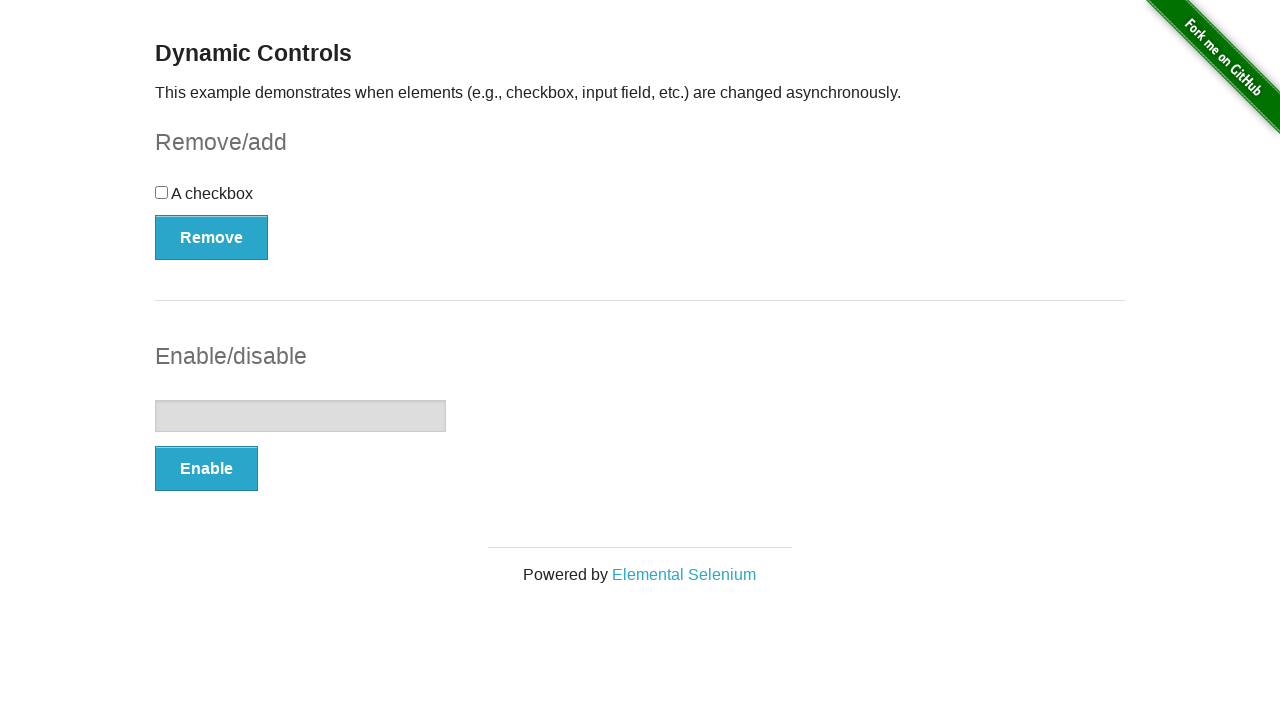

Navigated to dynamic controls page
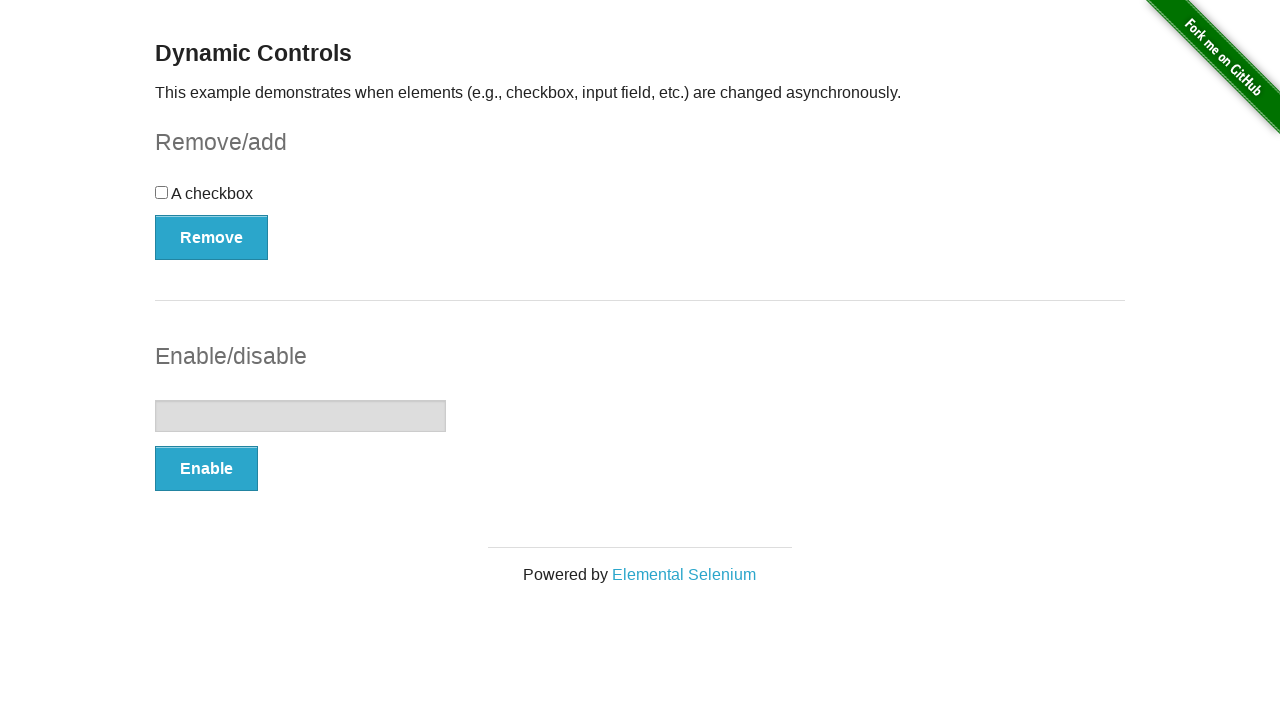

Clicked the button to swap/remove checkbox at (212, 237) on xpath=//button[@onclick='swapCheckbox()']
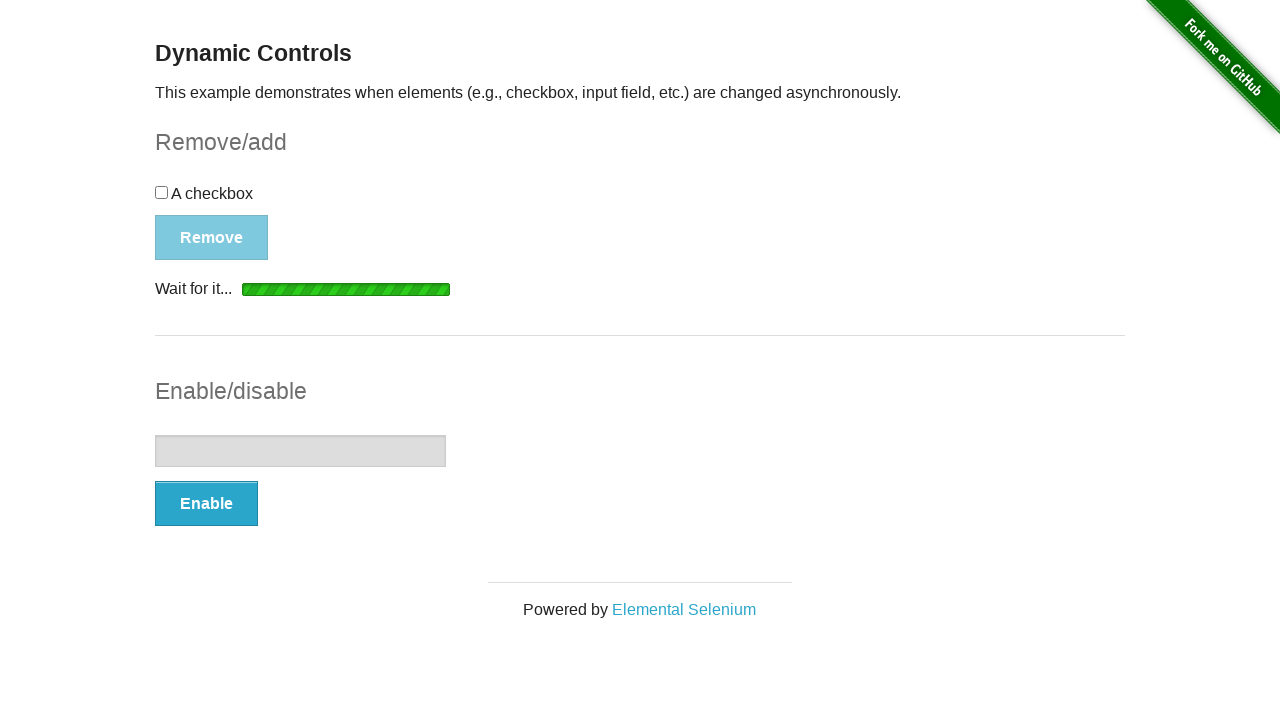

Success message appeared after operation completed
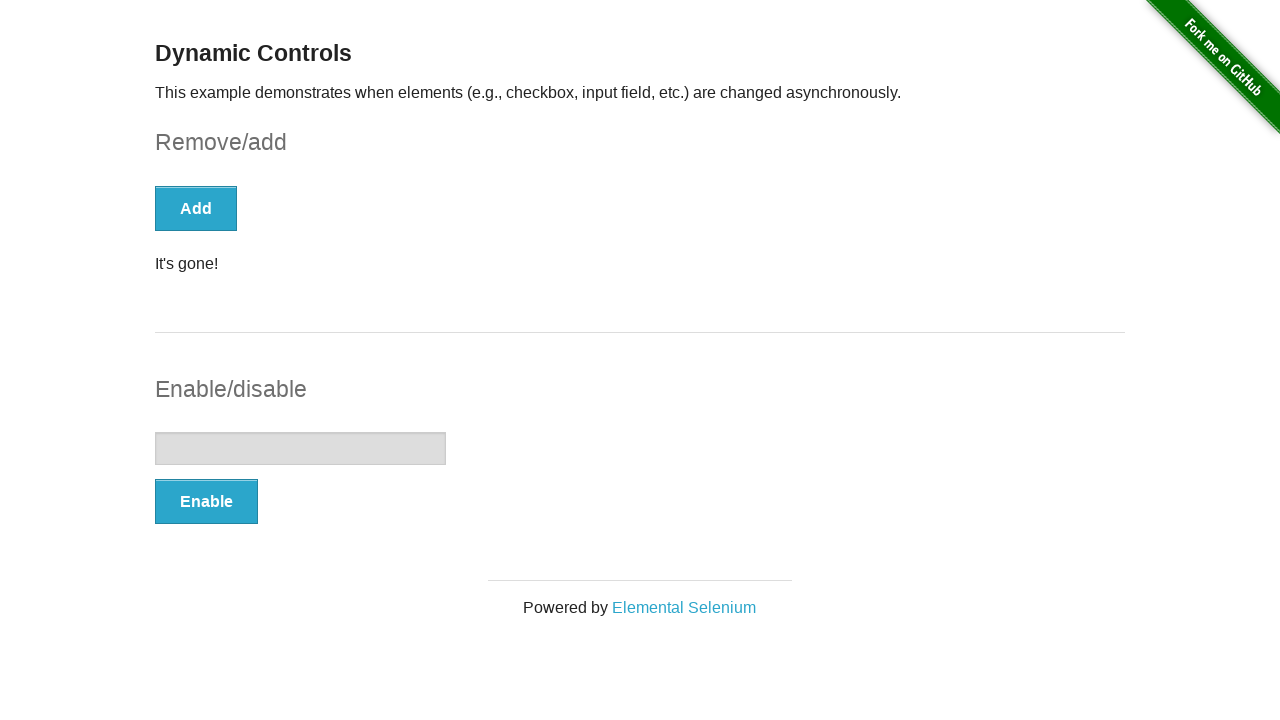

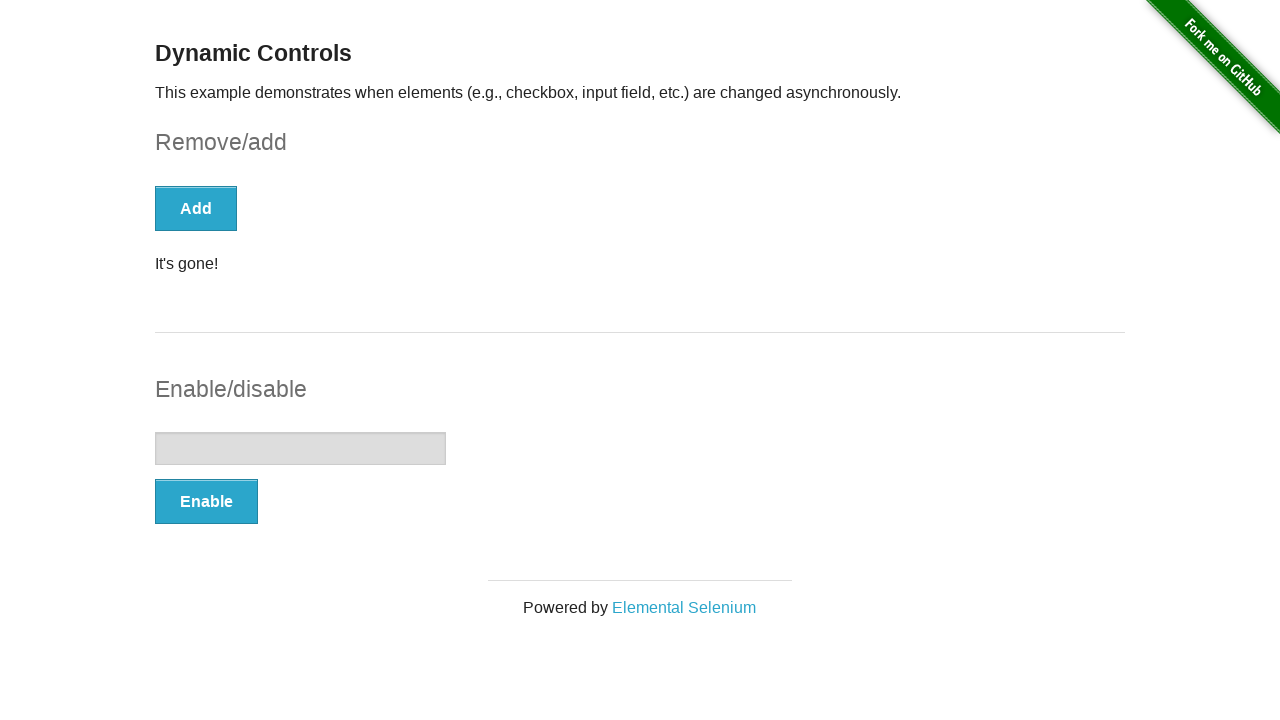